Tests dropdown selection by value - calculates sum of two displayed numbers and selects the matching dropdown option by value.

Starting URL: https://suninjuly.github.io/selects1.html

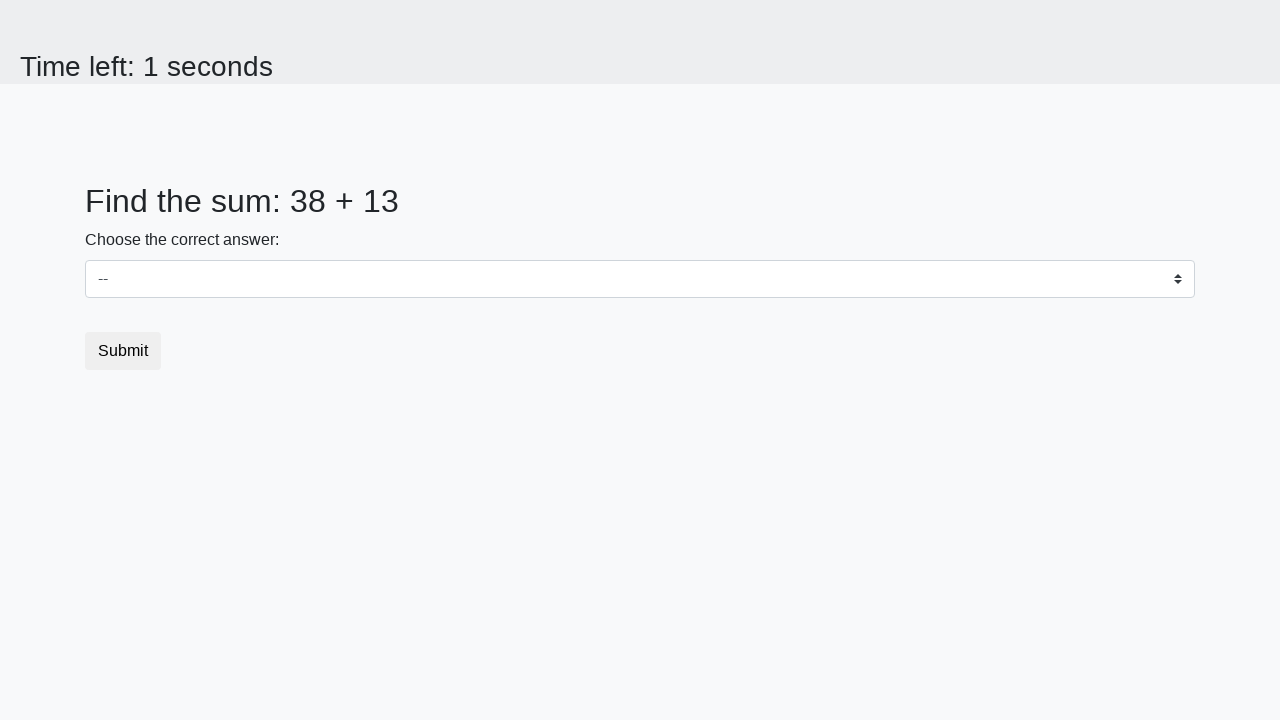

Retrieved first number from #num1 element
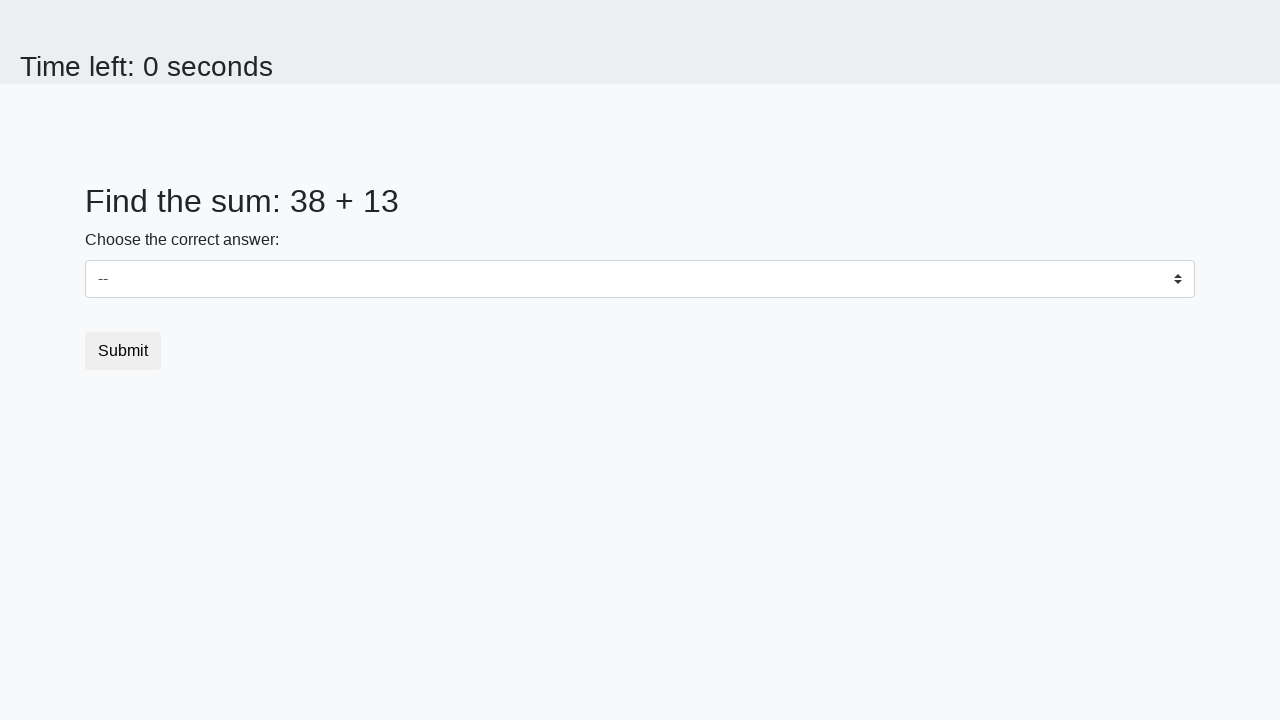

Retrieved second number from #num2 element
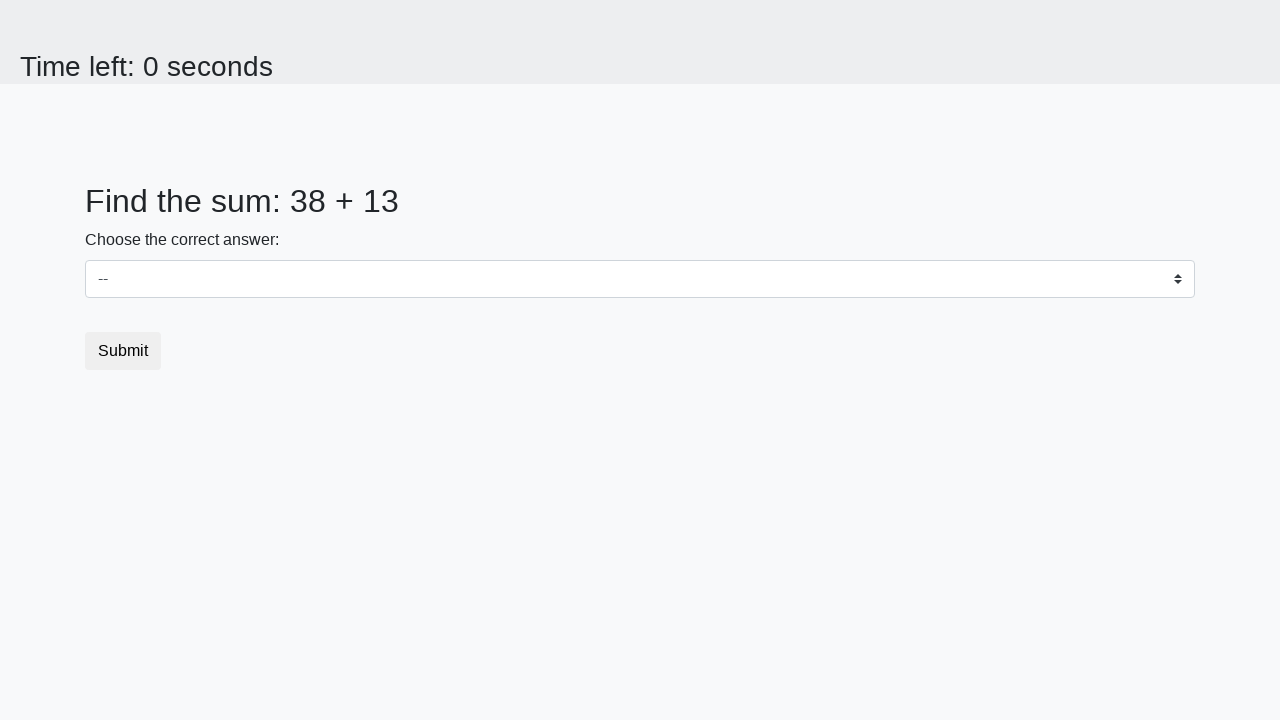

Calculated sum of numbers: 38 + 13 = 51
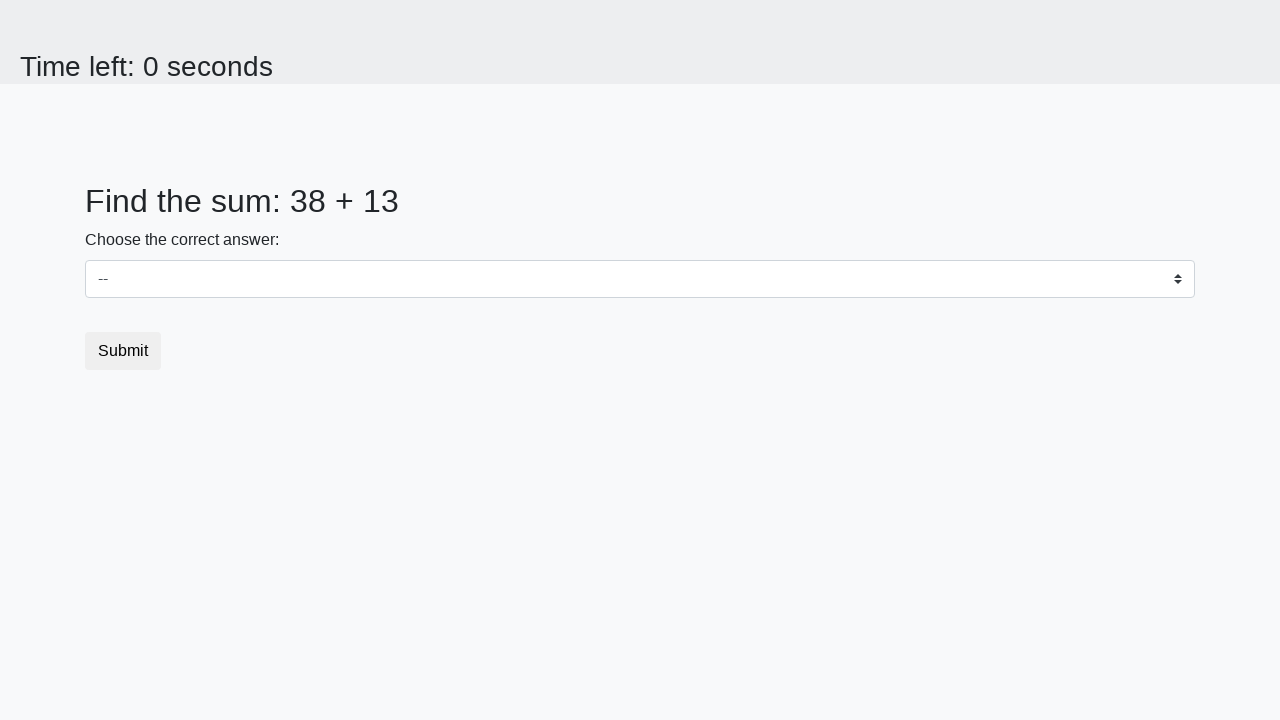

Selected dropdown option with value 51 on #dropdown
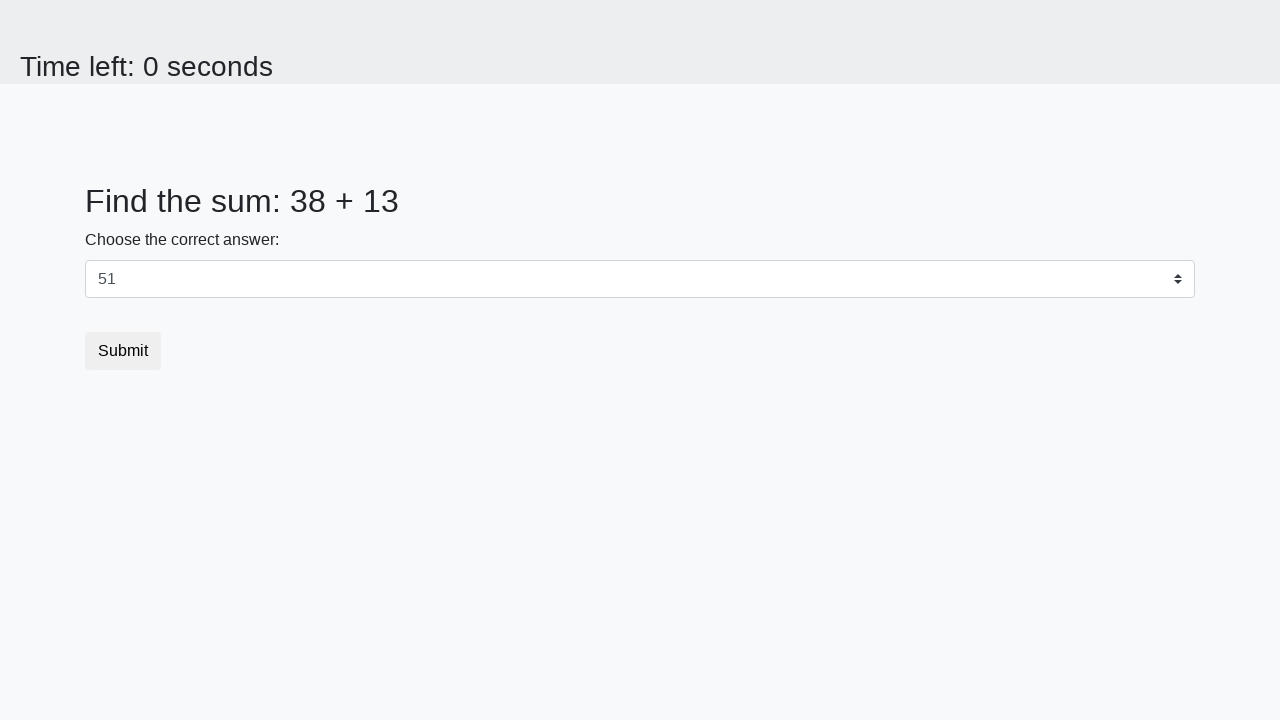

Clicked Submit button to complete the test at (123, 351) on internal:role=button[name="Submit"i]
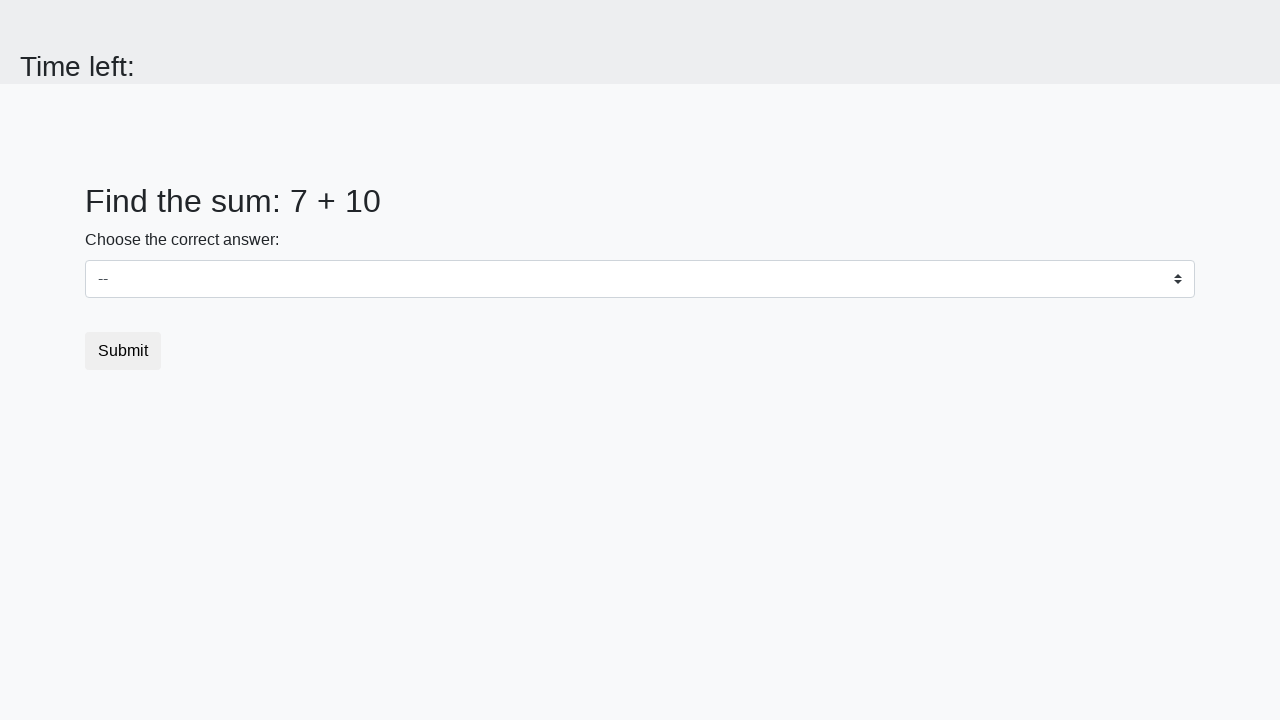

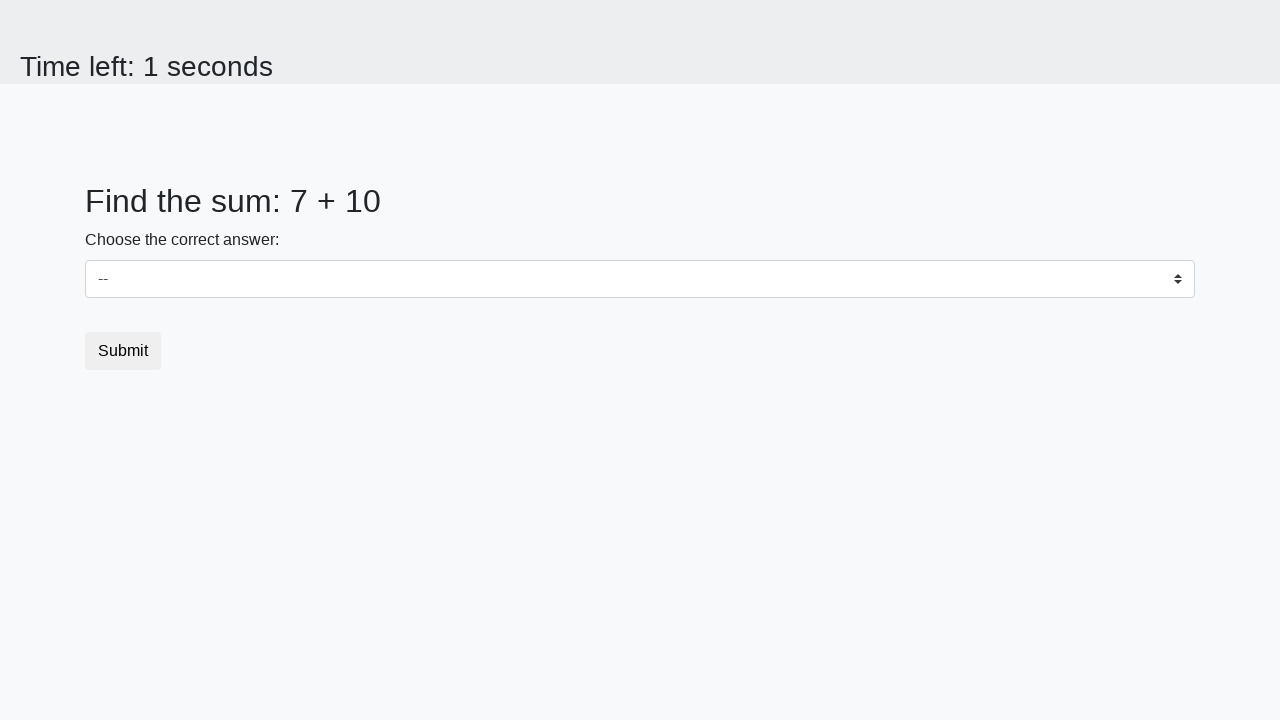